Tests that the contact form displays a validation message when the email field is left empty after filling the name field

Starting URL: https://ancabota09.wixsite.com/intern

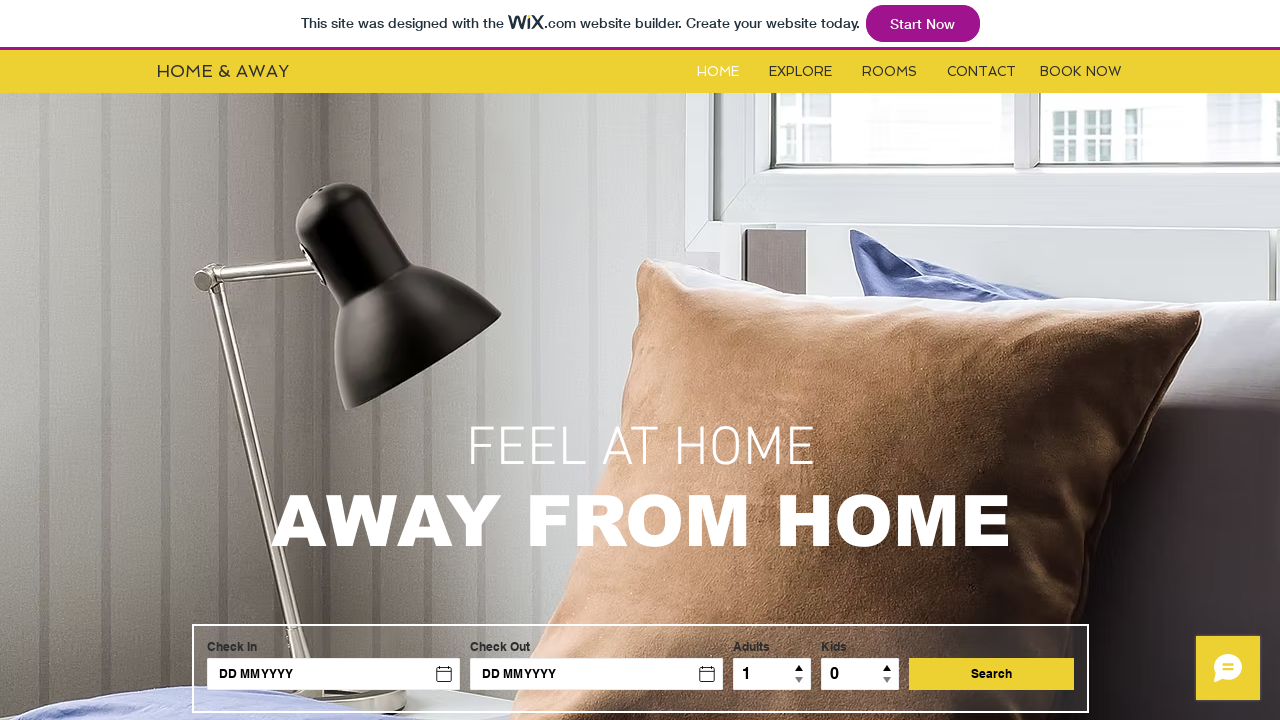

Clicked the Contact button at (982, 72) on #i6kl732v3label
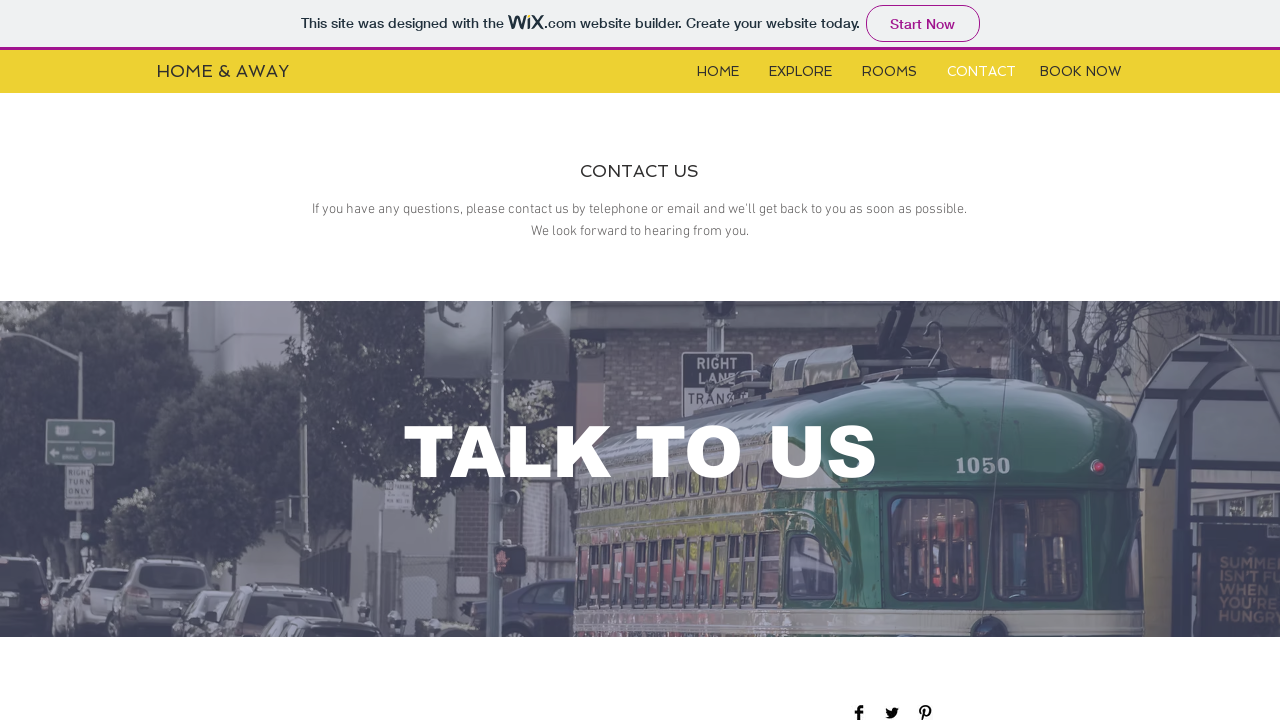

Contact form became visible
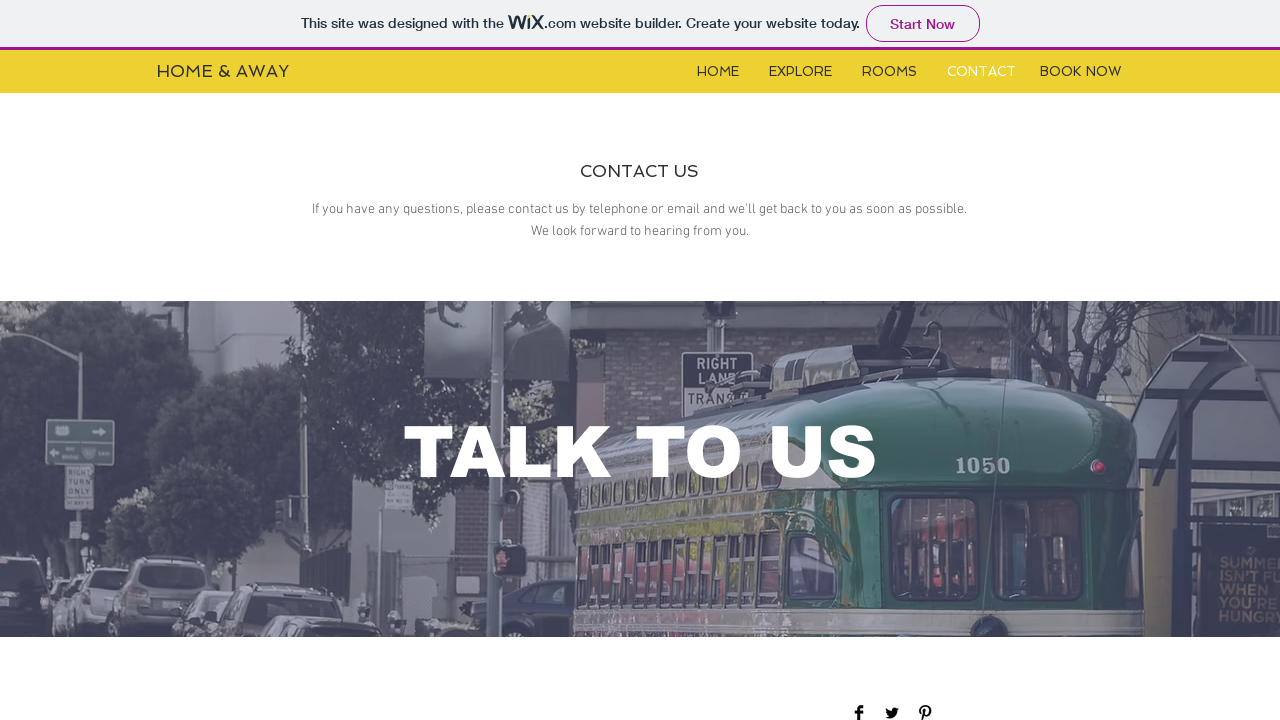

Filled name field with 'Sabina' on #input_comp-jxbsa1e9
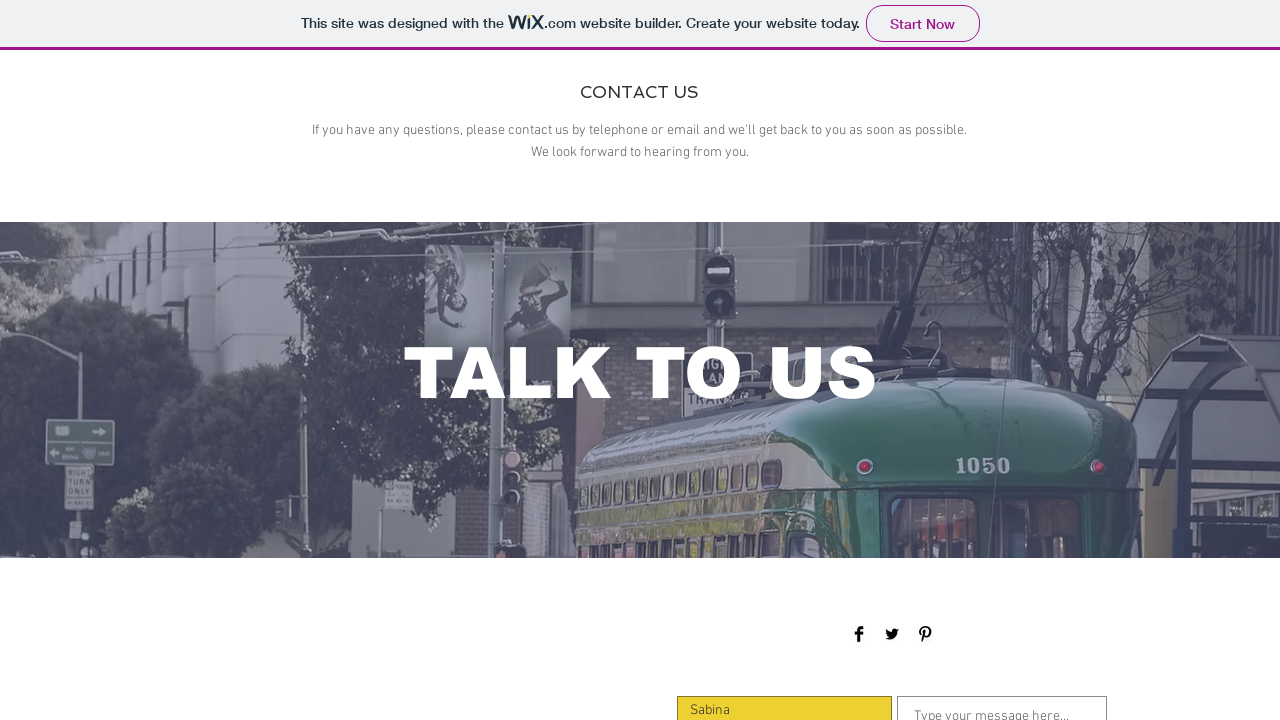

Clicked submit button without filling email field at (1050, 361) on xpath=//*[@id='comp-jxbsa1fi']/button
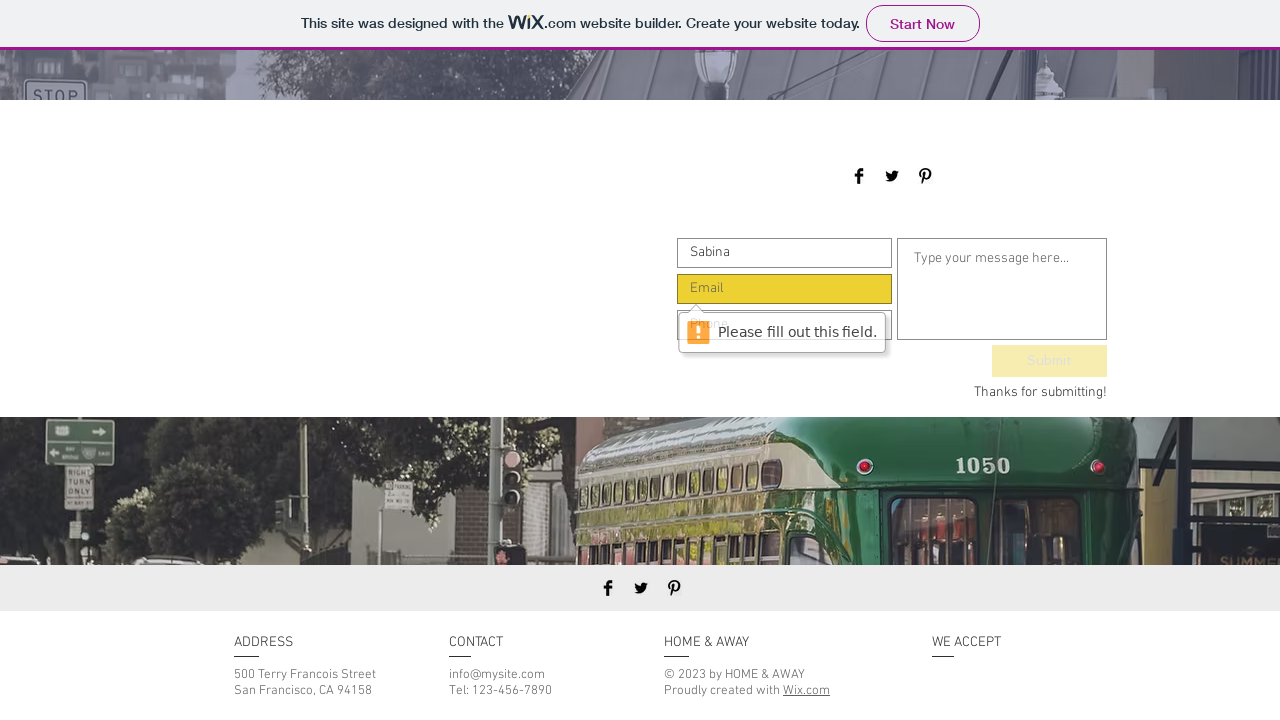

Waited for validation message to appear
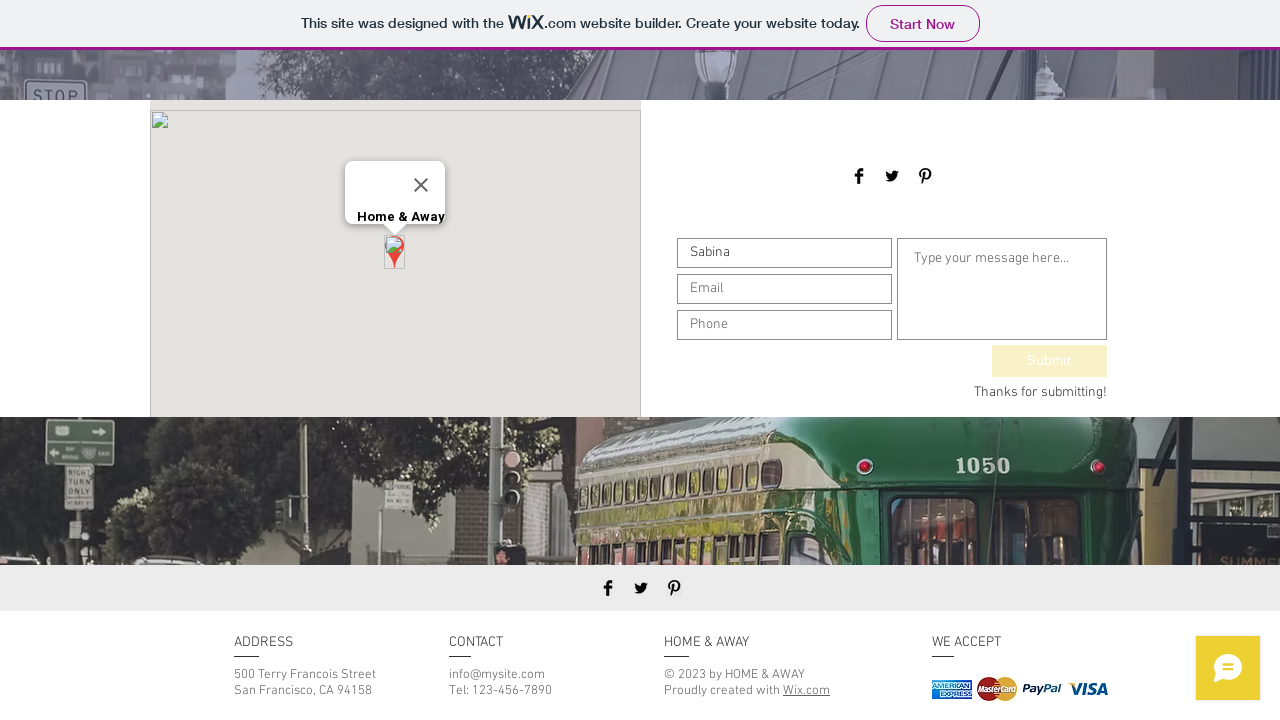

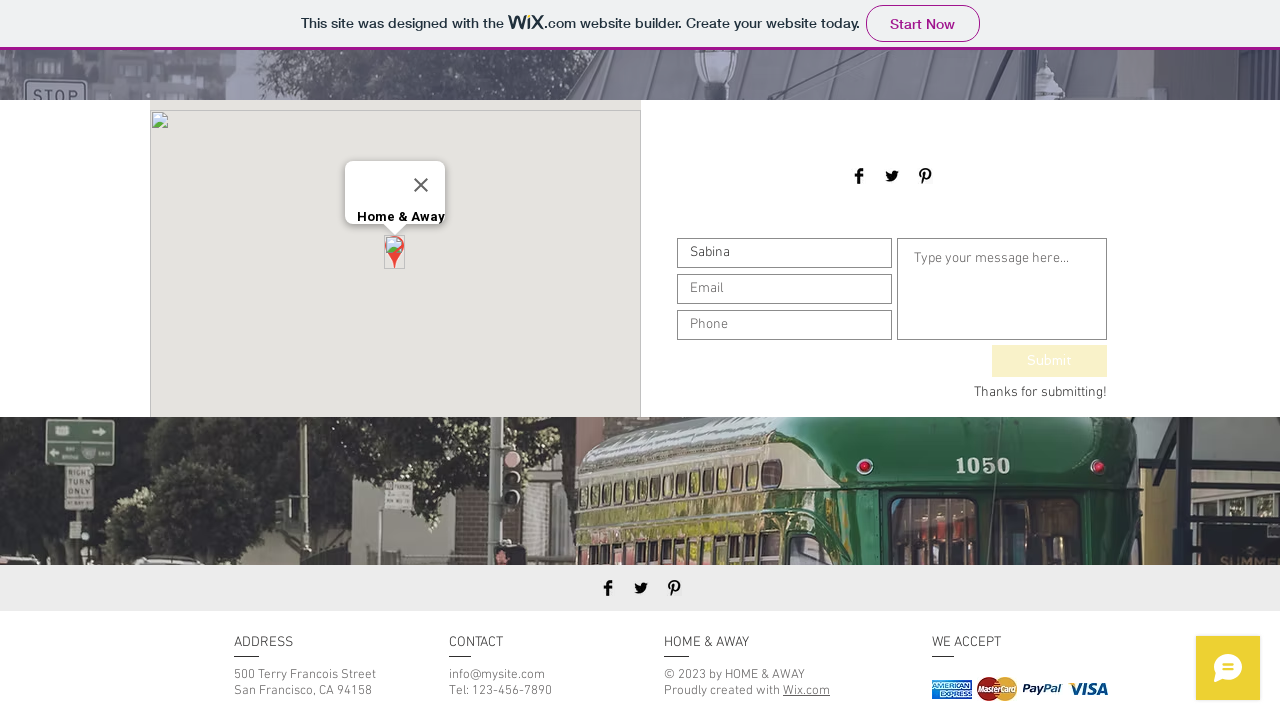